Tests jQuery UI dropdown menu navigation by hovering over nested menu items (Enabled -> Downloads -> PDF) using mouse actions and waiting for menu elements to become visible

Starting URL: https://the-internet.herokuapp.com/jqueryui/menu

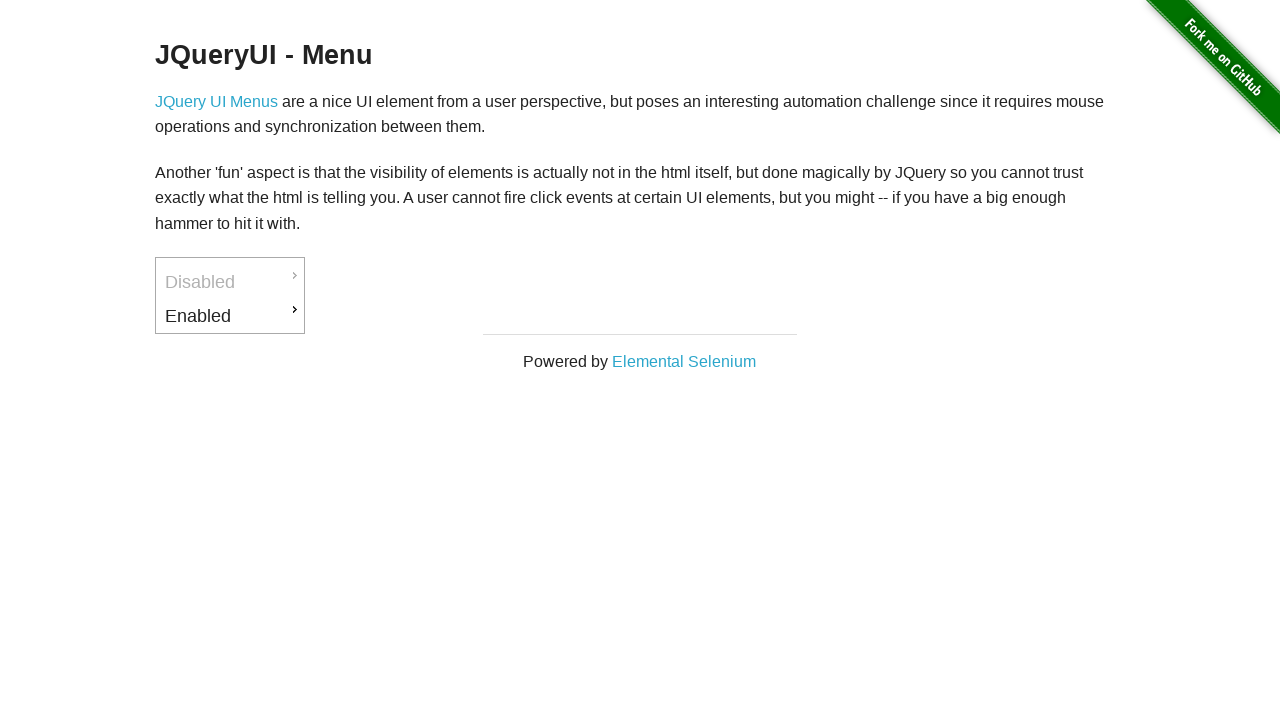

Hovered over 'Enabled' menu item to reveal submenu at (230, 316) on xpath=//a[contains(text(),'Enabled')]
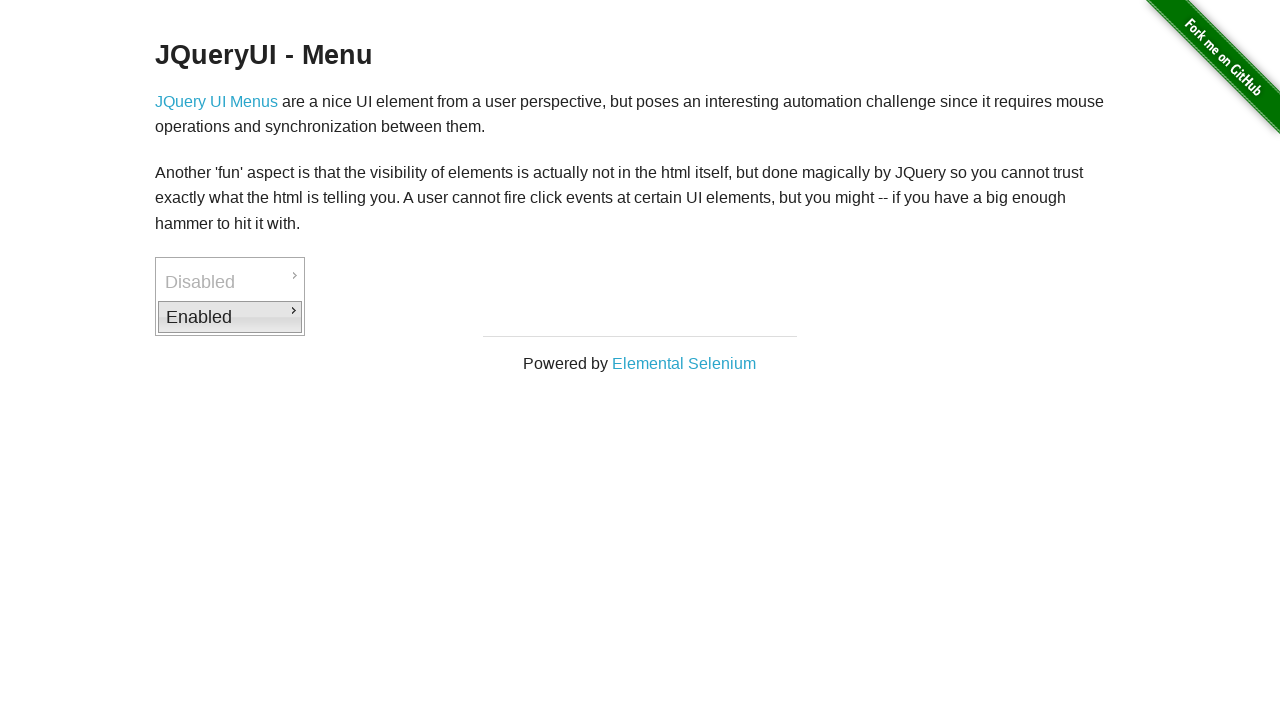

Downloads submenu appeared and became visible
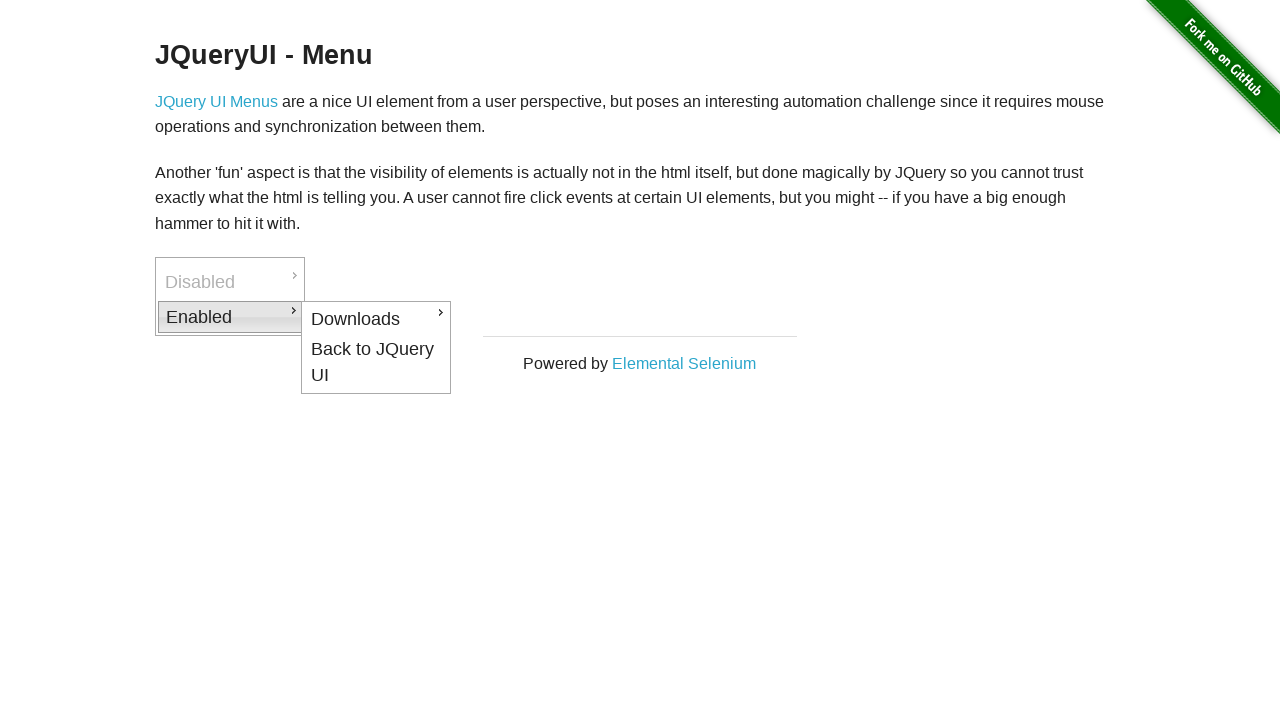

Hovered over 'Downloads' submenu item at (376, 319) on xpath=//a[contains(text(),'Downloads')]
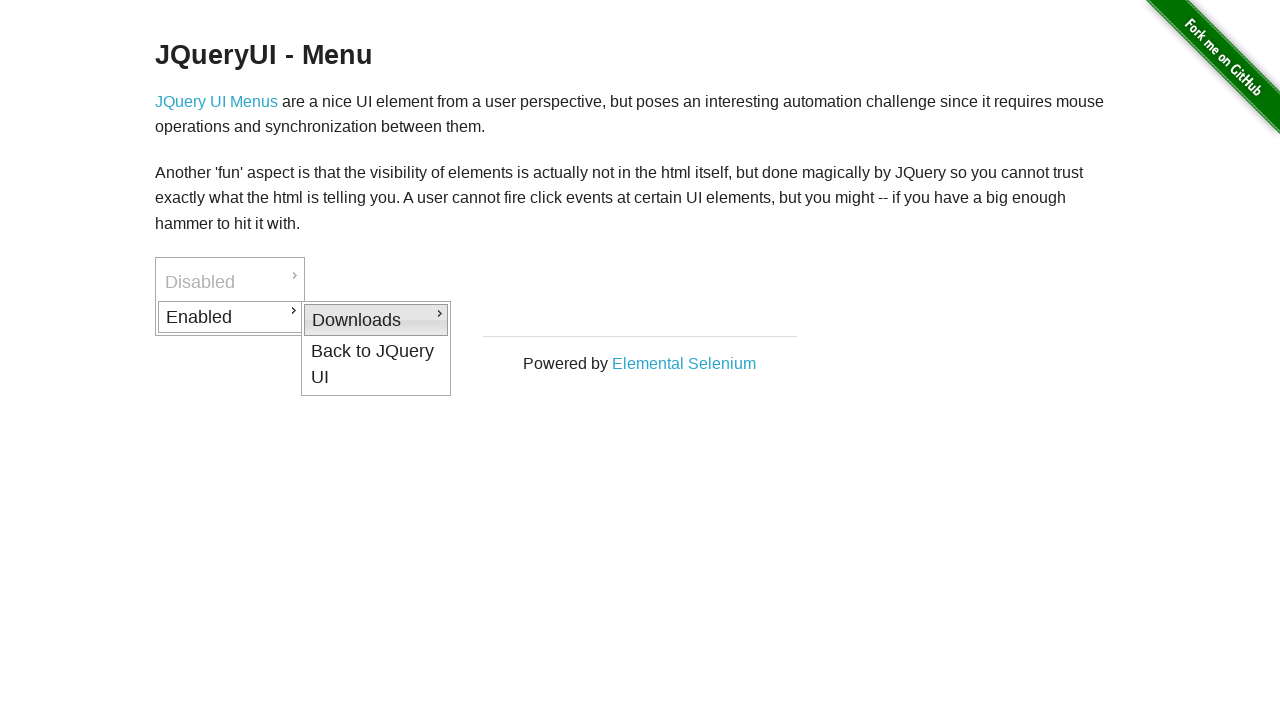

PDF option appeared and became visible
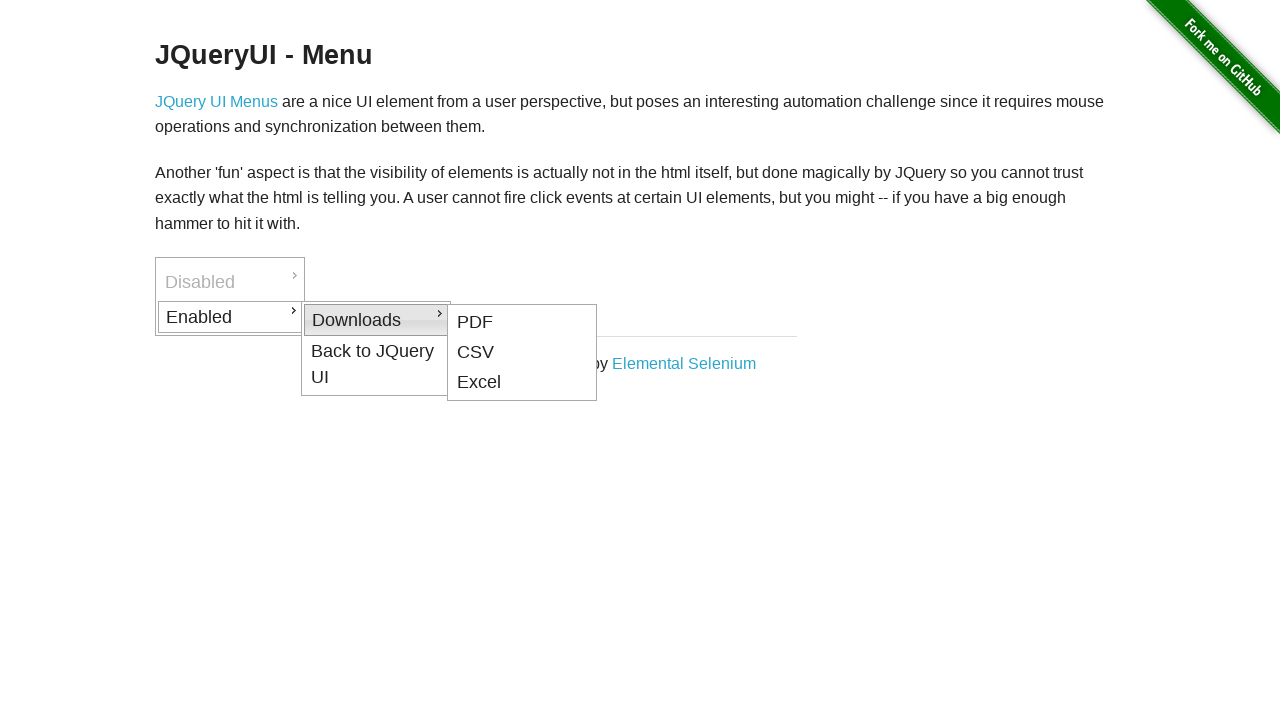

Hovered over 'PDF' menu option at (522, 322) on xpath=//a[contains(text(),'PDF')]
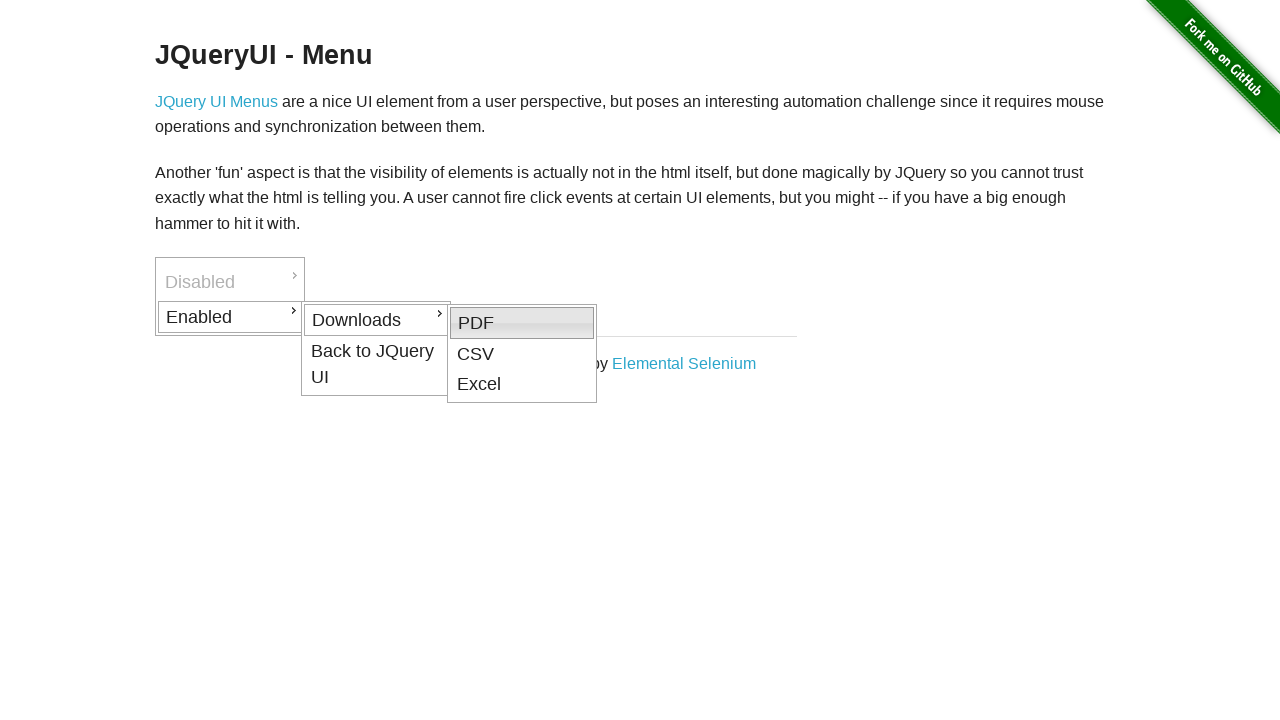

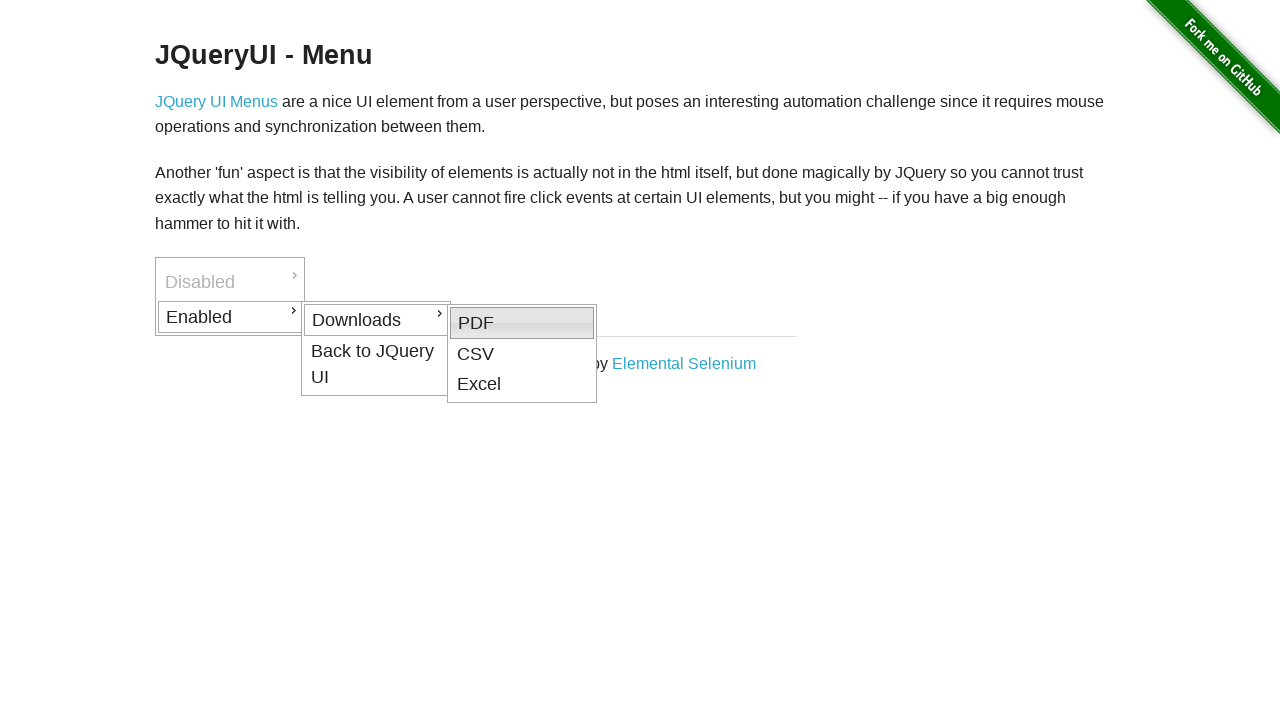